Tests adding a new doctor by filling in username and password fields on the admin page and clicking the add button

Starting URL: https://sitetc1kaykywaleskabreno.vercel.app/admin

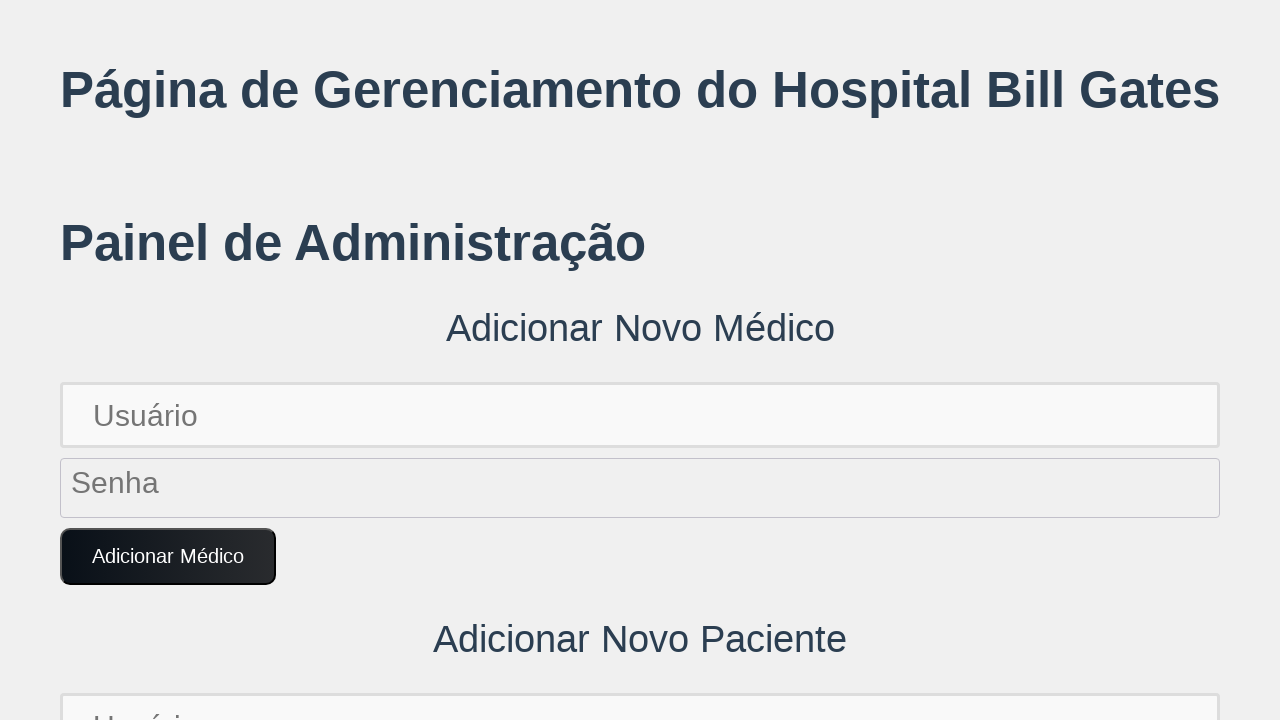

Filled username field with 'novo.medico123' on input[placeholder='Usuário'] >> nth=1
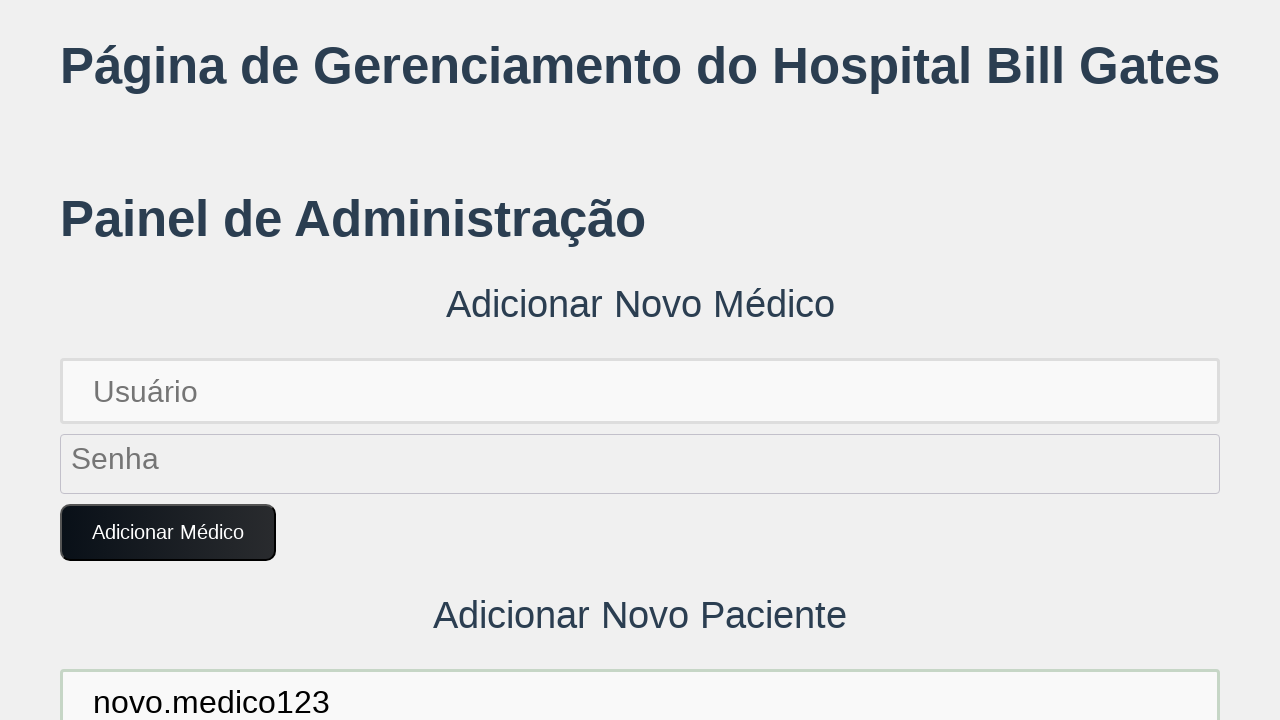

Filled password field with 'SenhaMedico123!' on input[placeholder='Senha'] >> nth=1
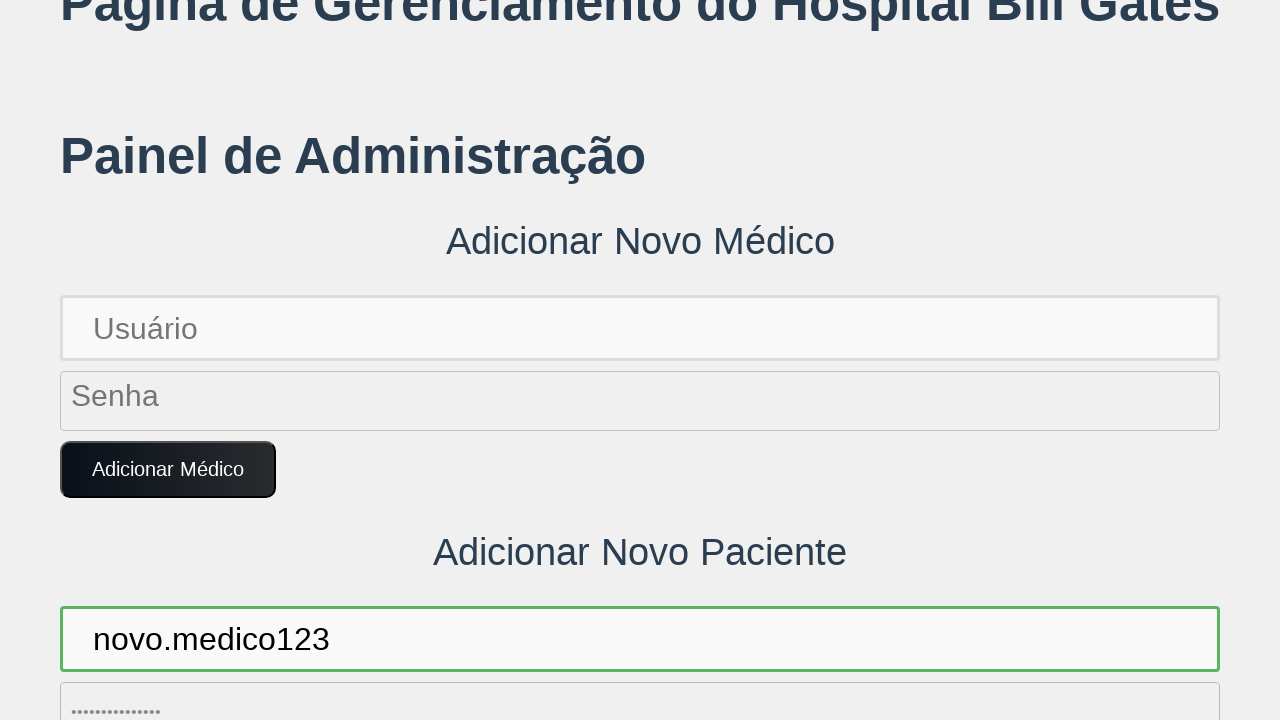

Clicked 'Adicionar Paciente' button to add new doctor at (174, 360) on button:text('Adicionar Paciente')
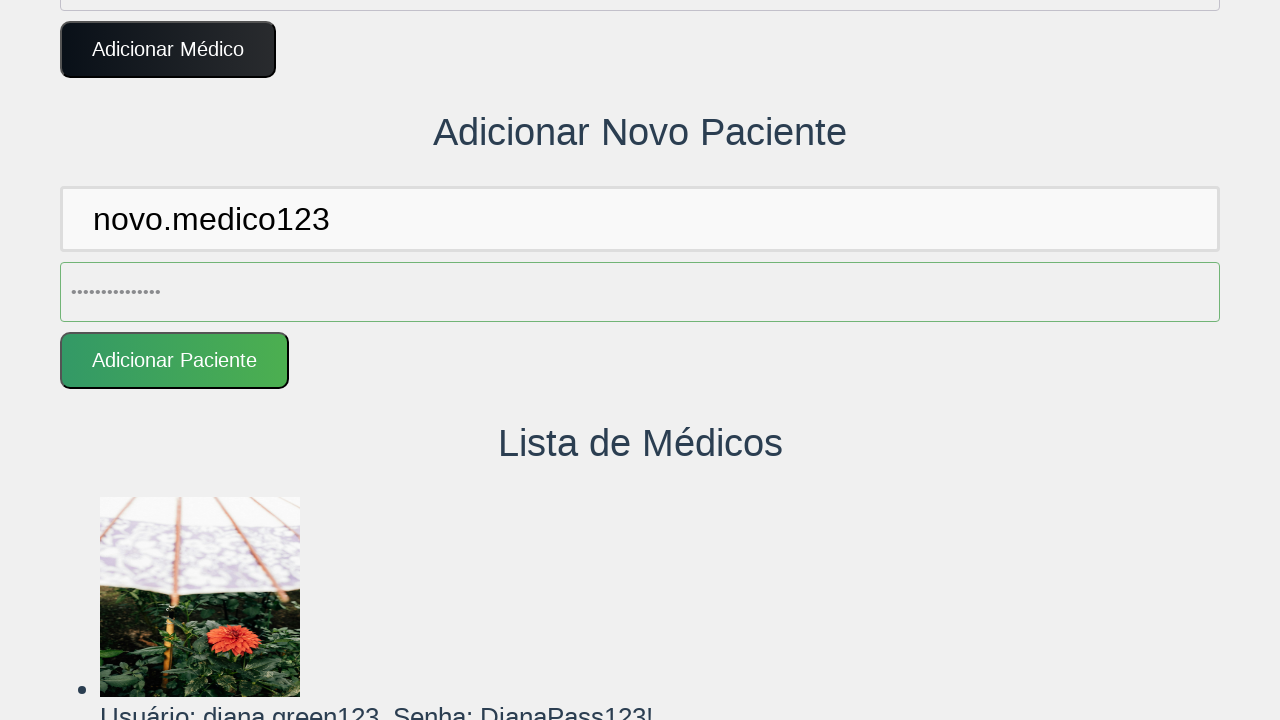

Waited 1 second for action to complete
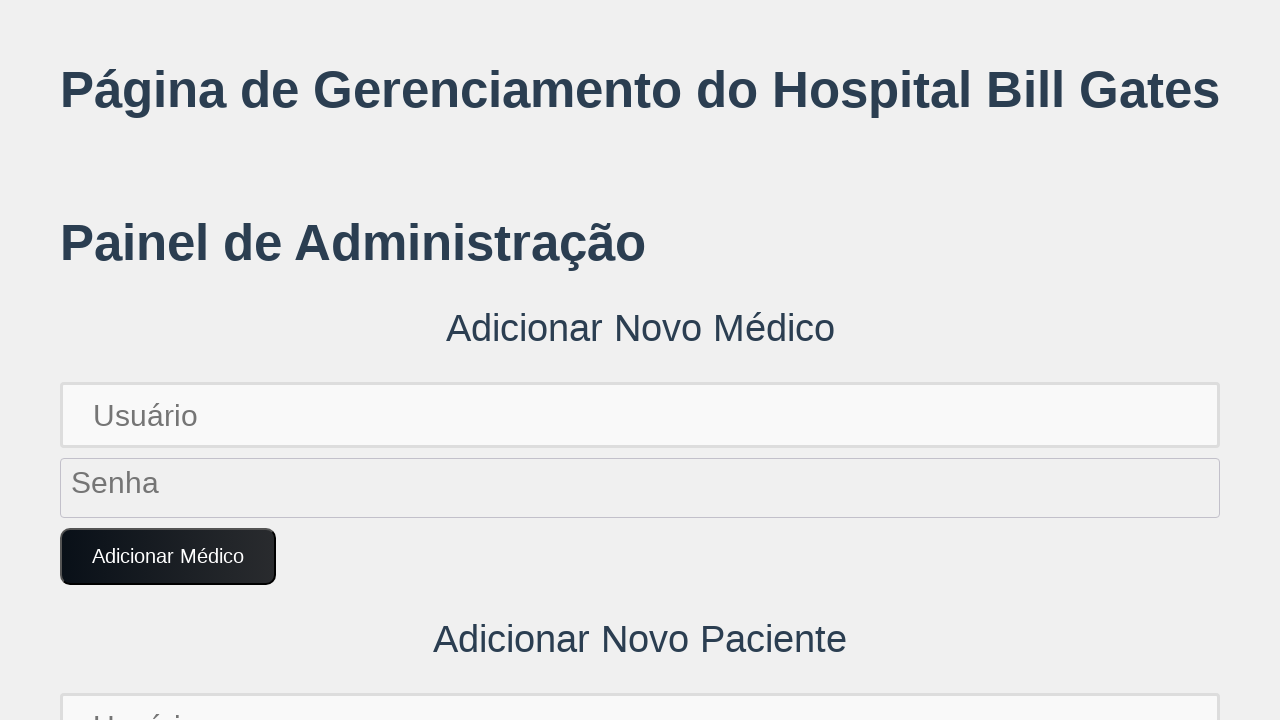

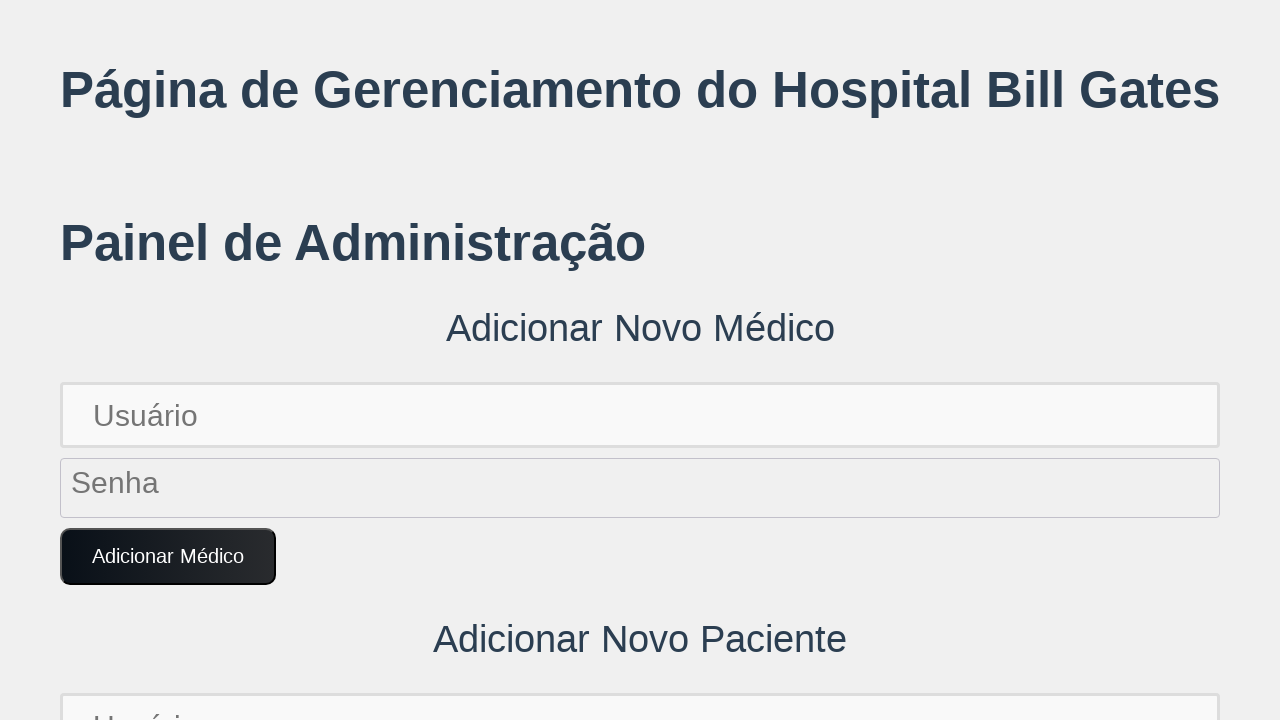